Tests drag and drop functionality by dragging column A to column B and vice versa

Starting URL: https://the-internet.herokuapp.com/

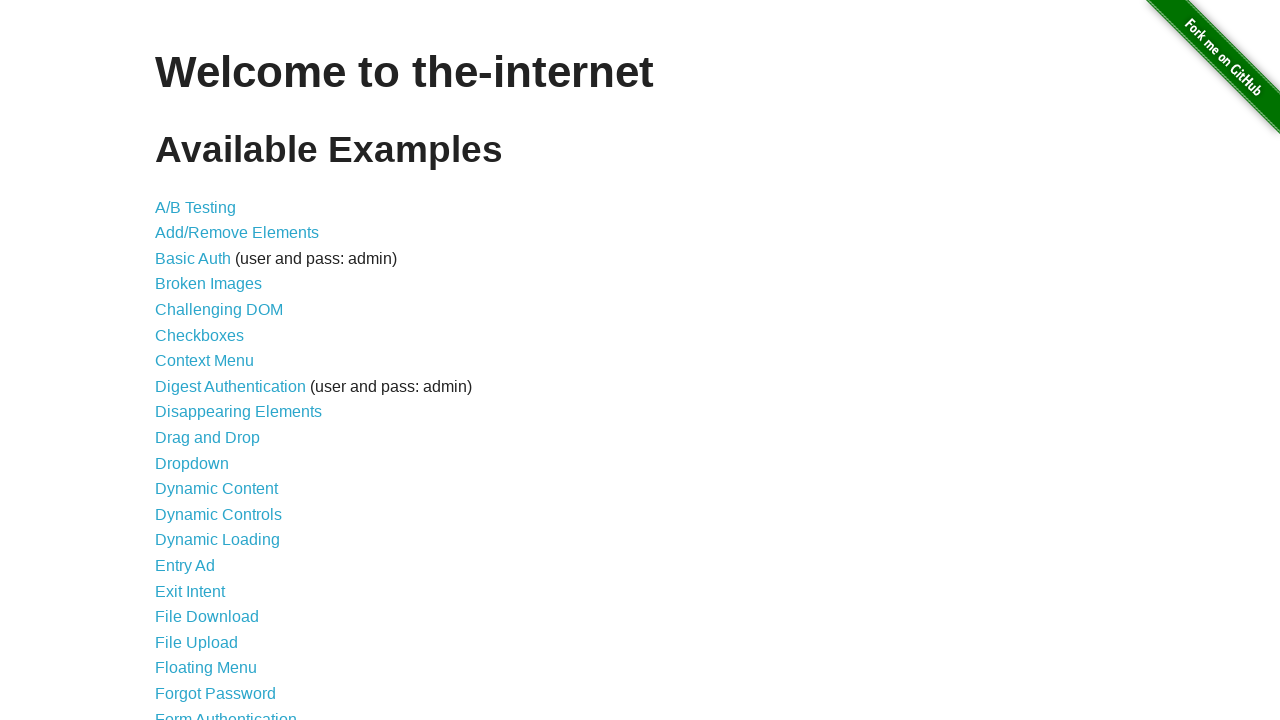

Clicked on Drag and Drop link at (208, 438) on text=Drag and Drop
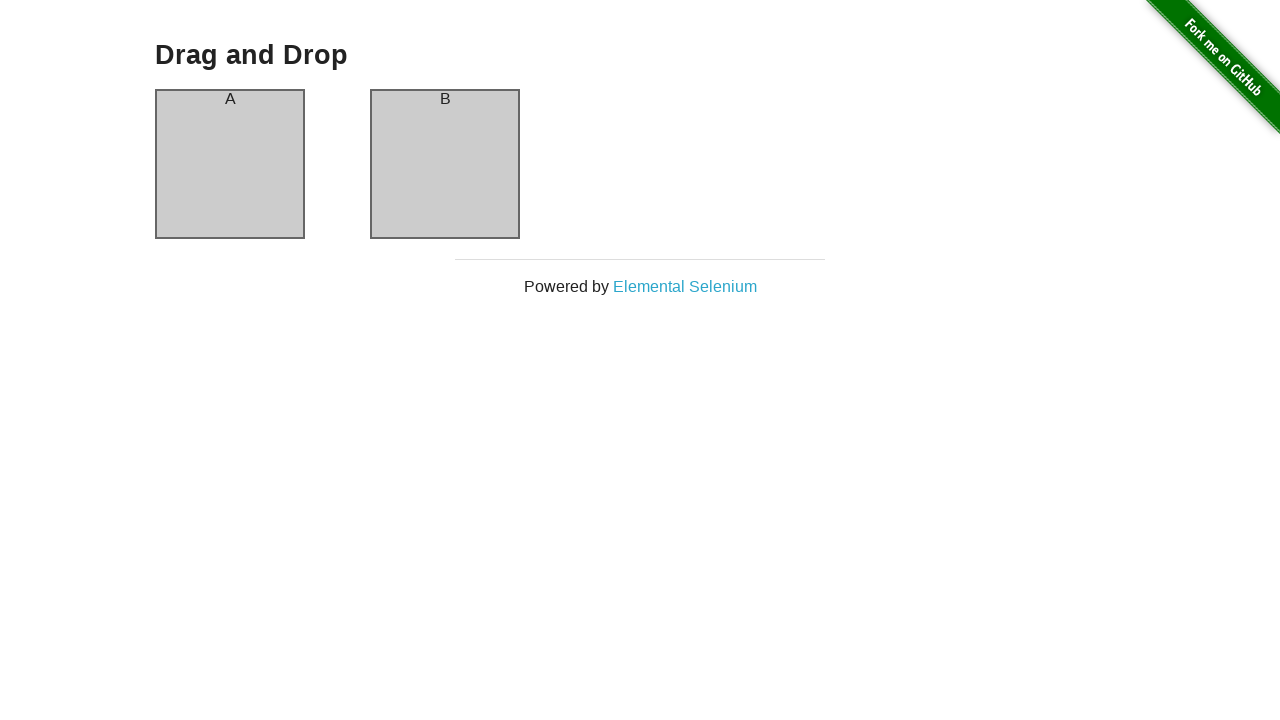

Column A loaded
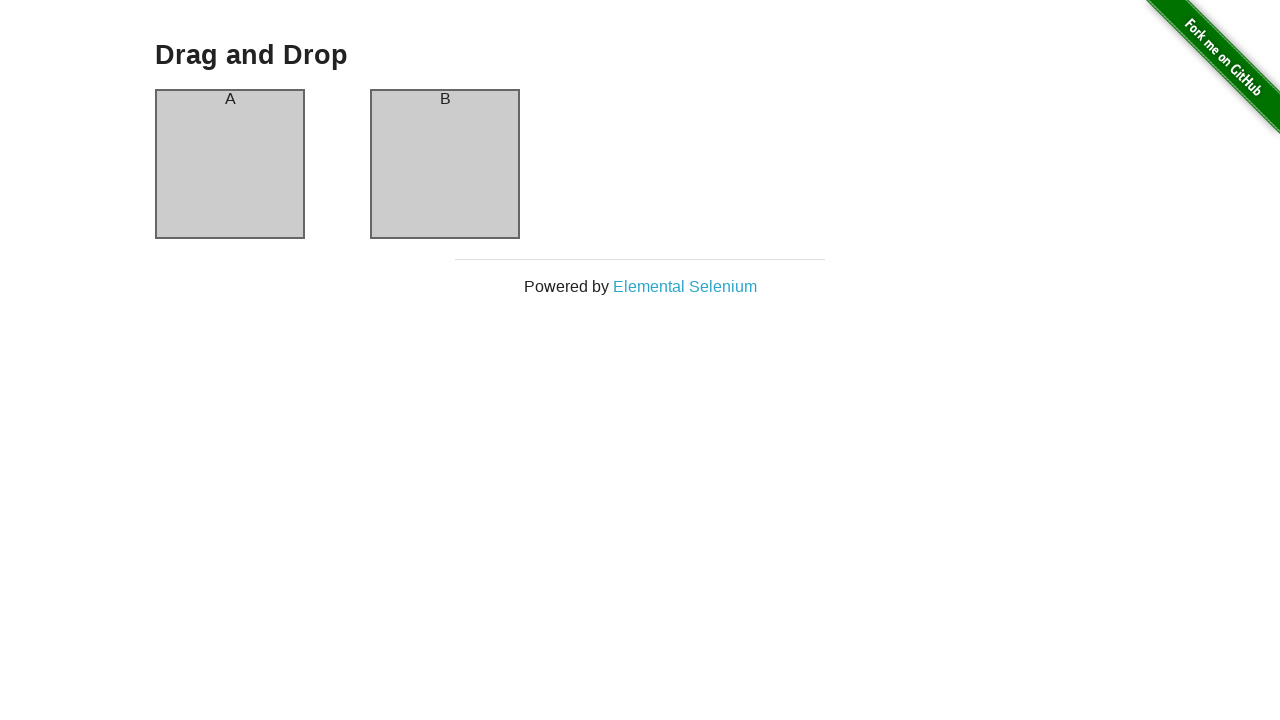

Column B loaded
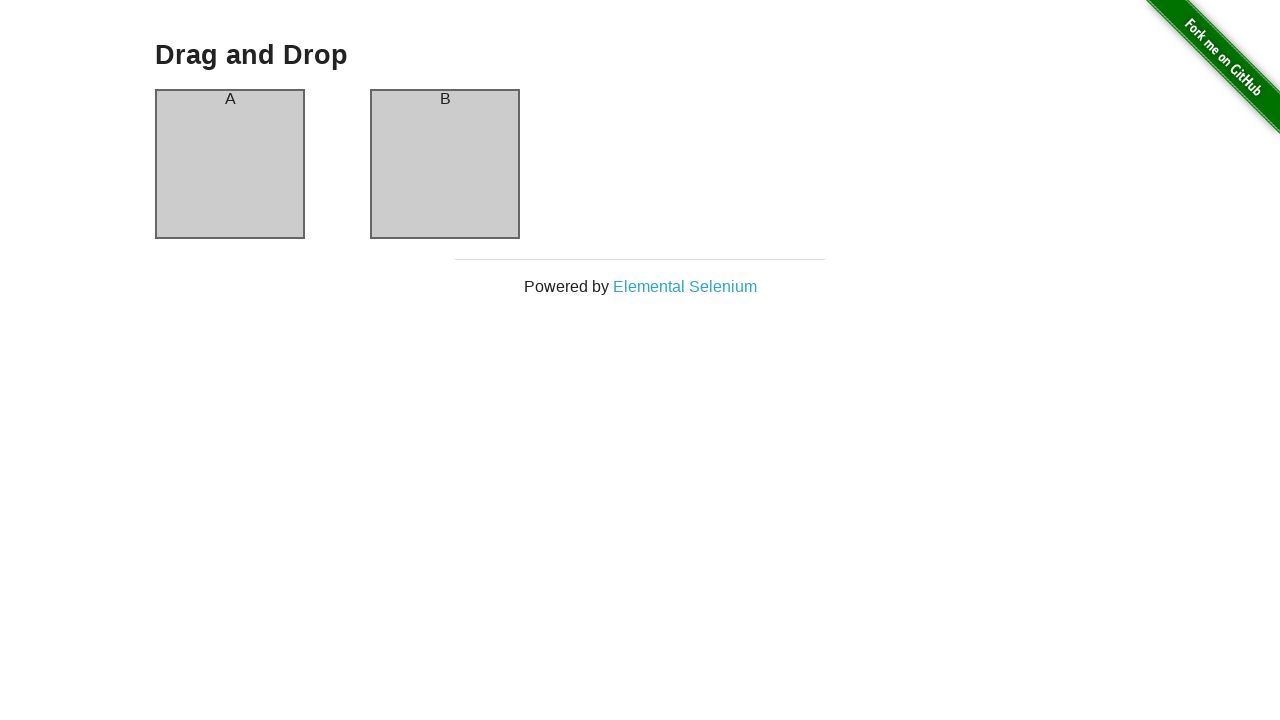

Dragged column A to column B at (445, 164)
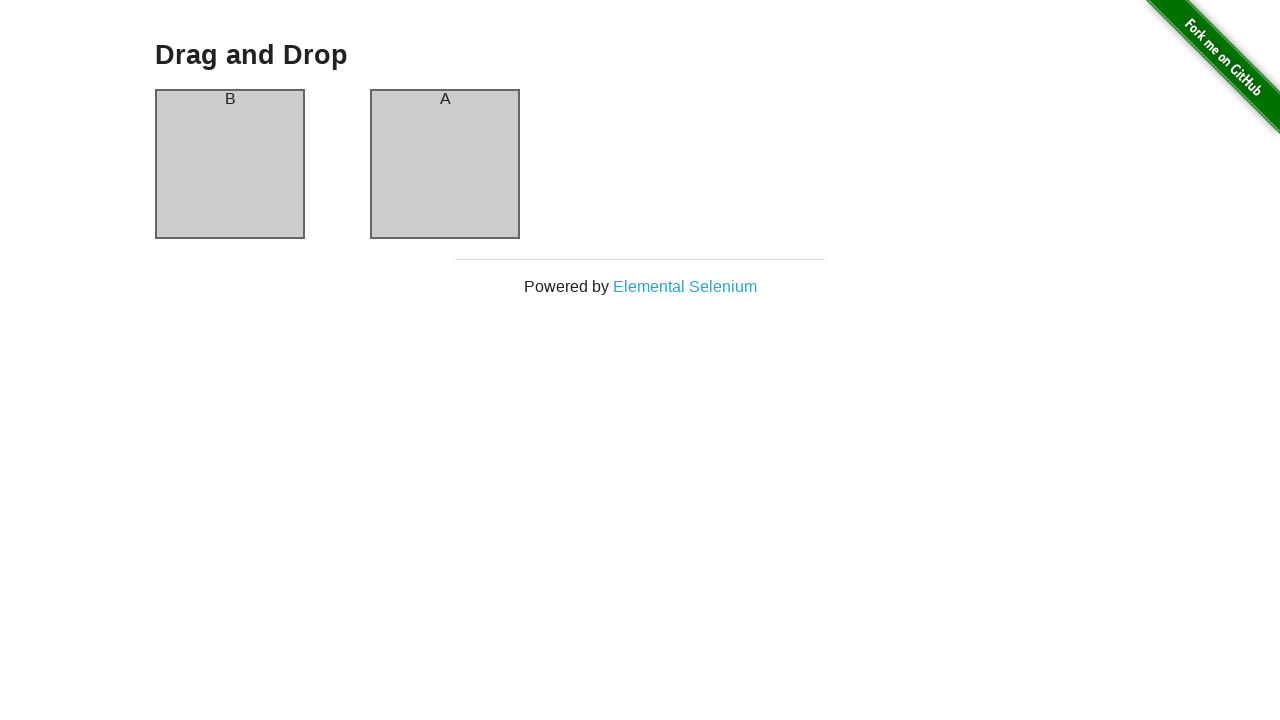

Dragged column A to column B again to swap back at (445, 164)
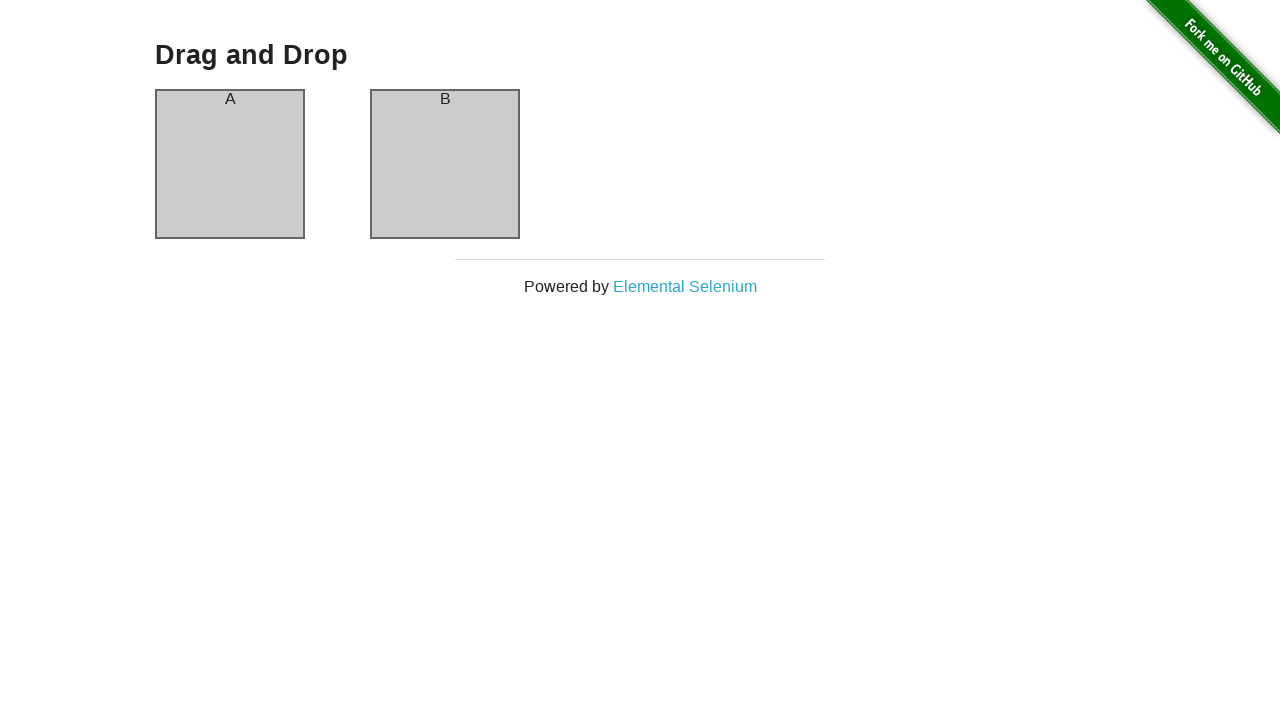

Navigated back to previous page
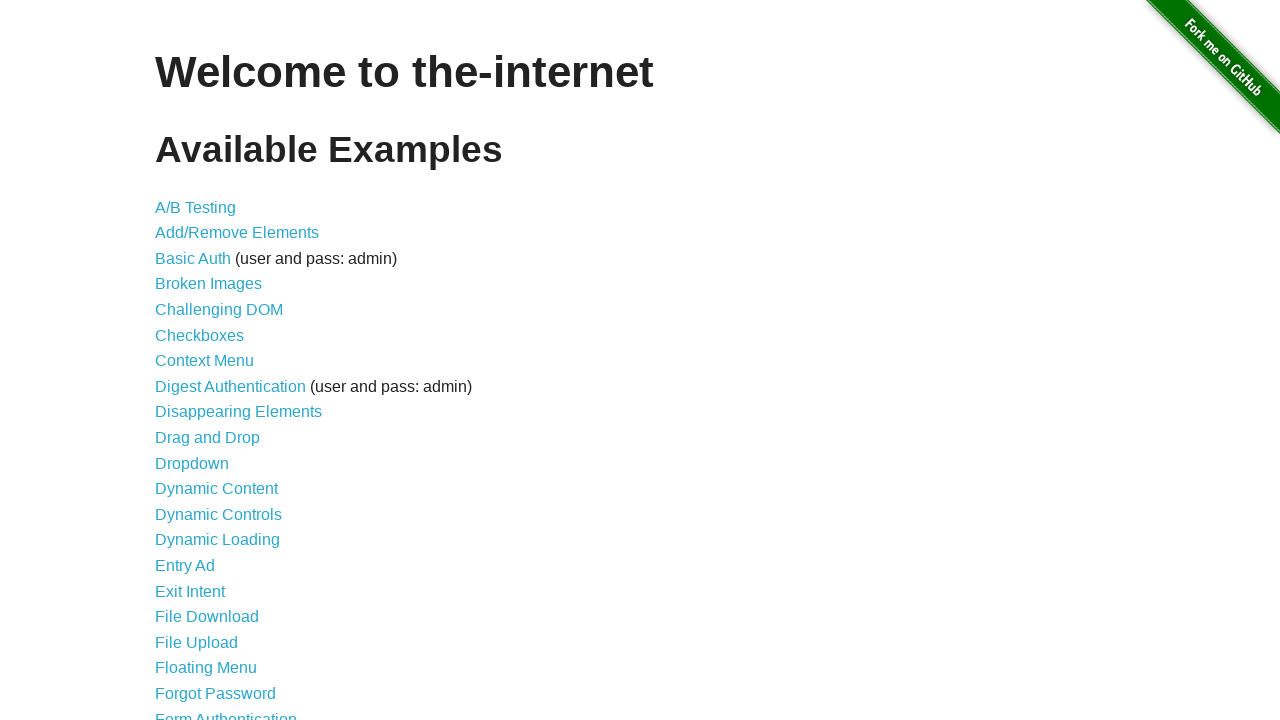

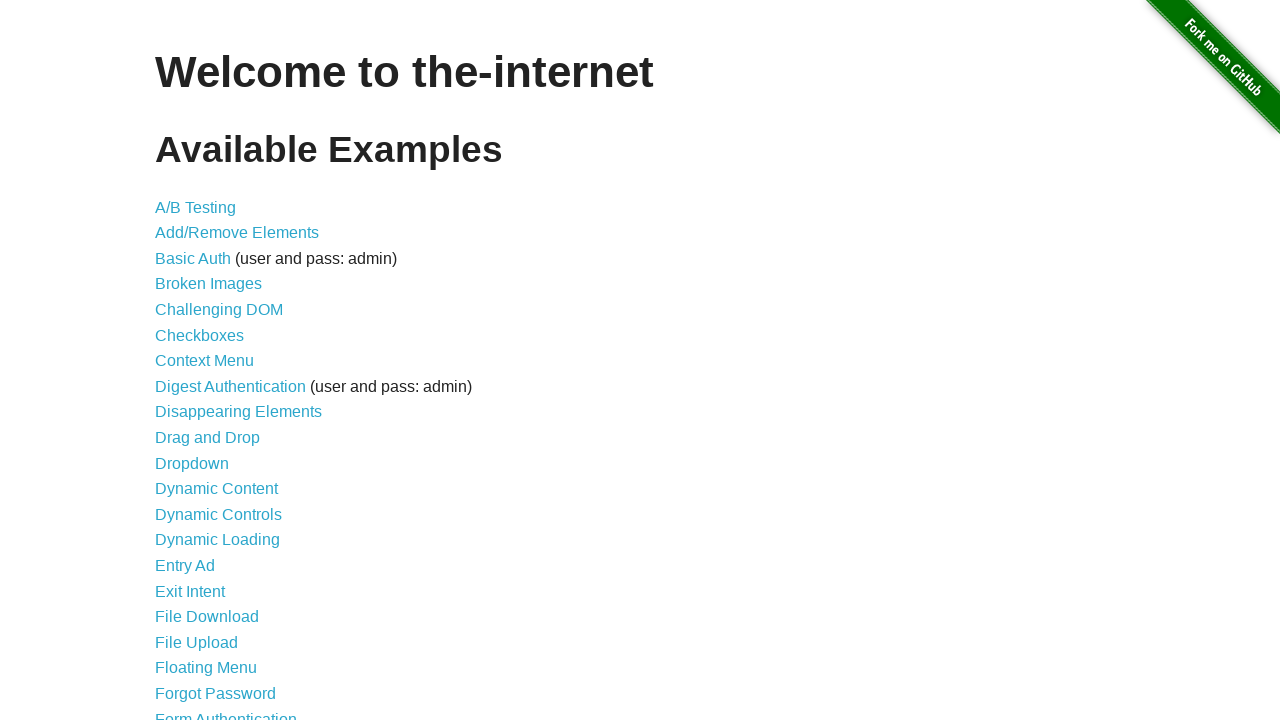